Tests hover functionality by hovering over an element and verifying that caption text appears

Starting URL: https://the-internet.herokuapp.com/hovers

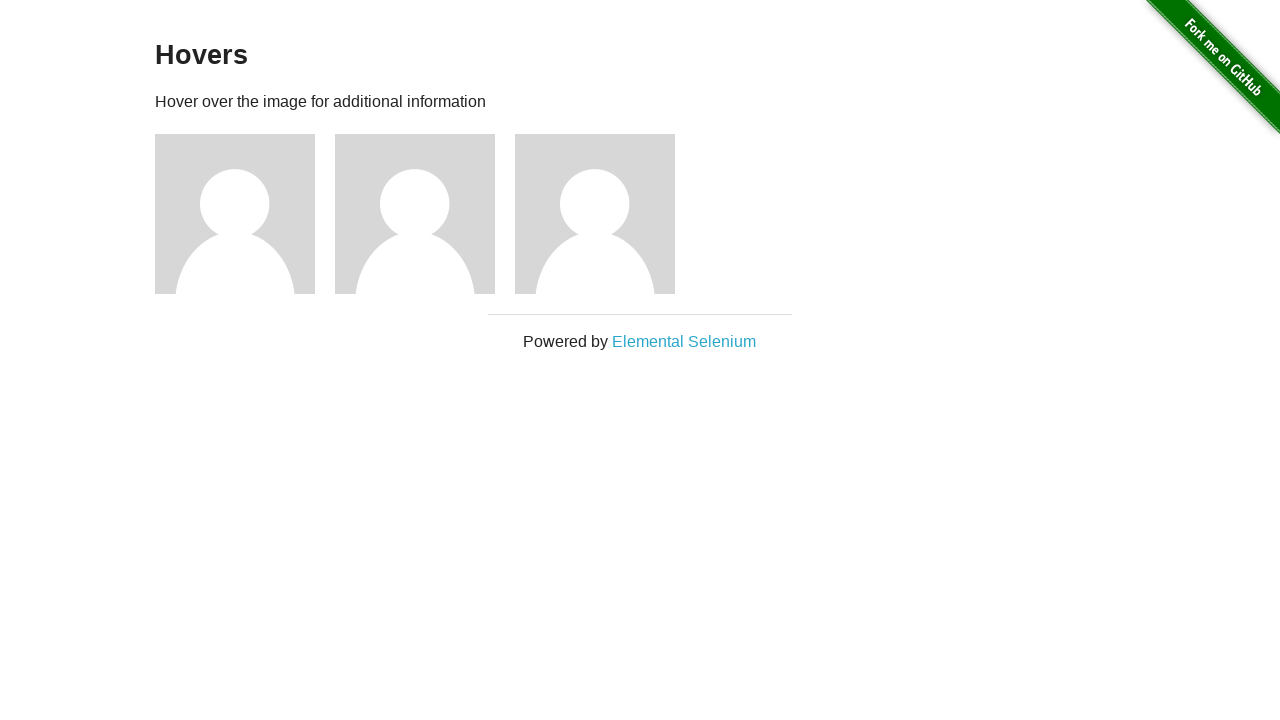

Navigated to hovers test page
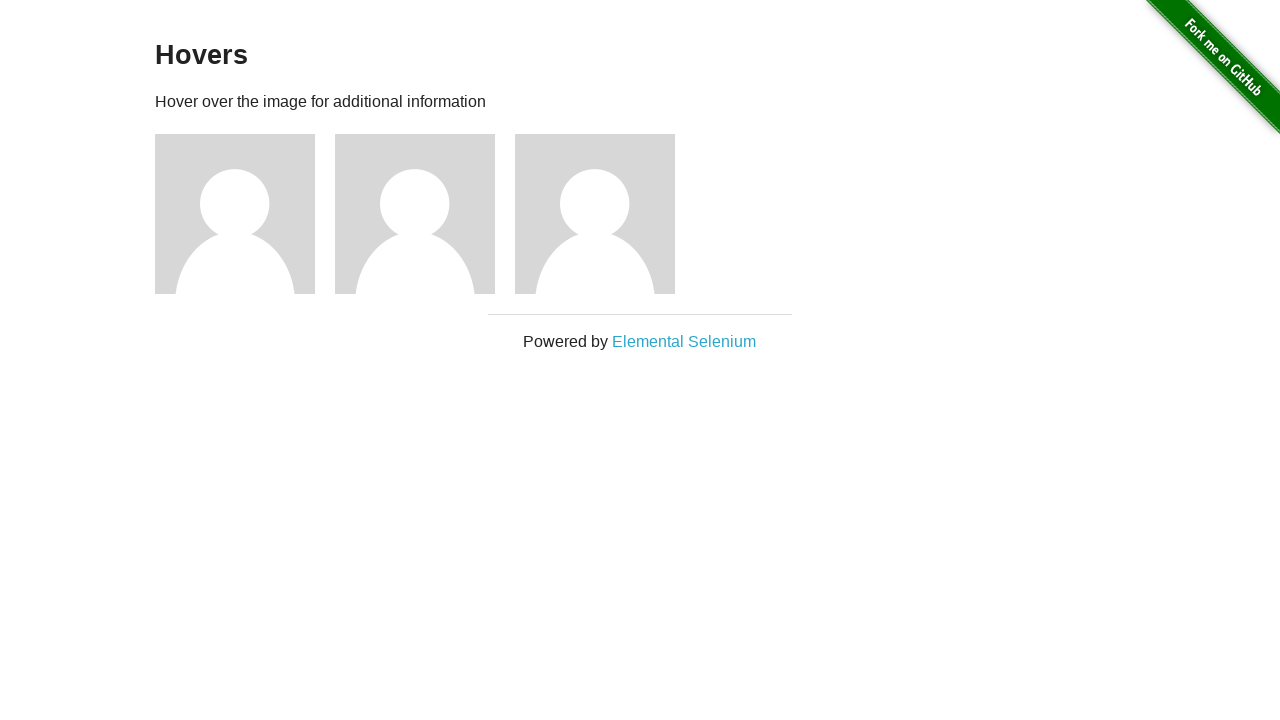

Hovered over first avatar/figure element at (245, 214) on xpath=//div[@class='figure'][1]
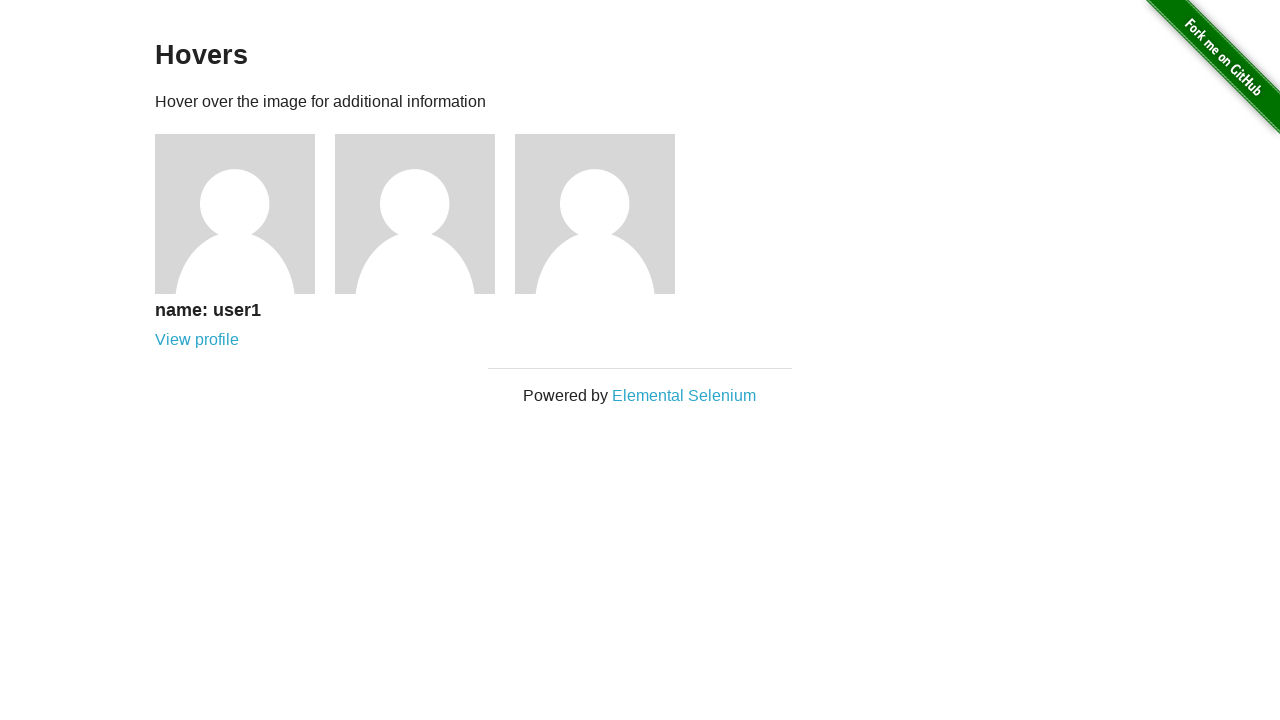

Caption text became visible after hovering
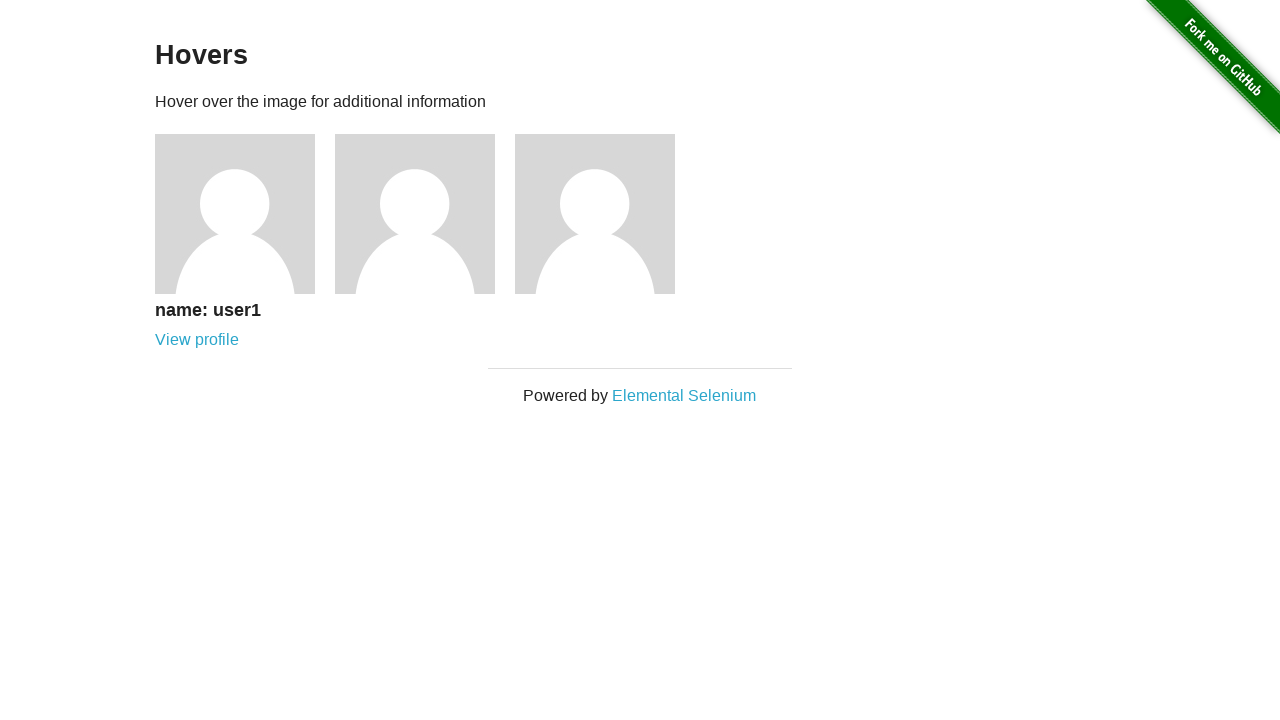

Retrieved caption text: 'name: user1'
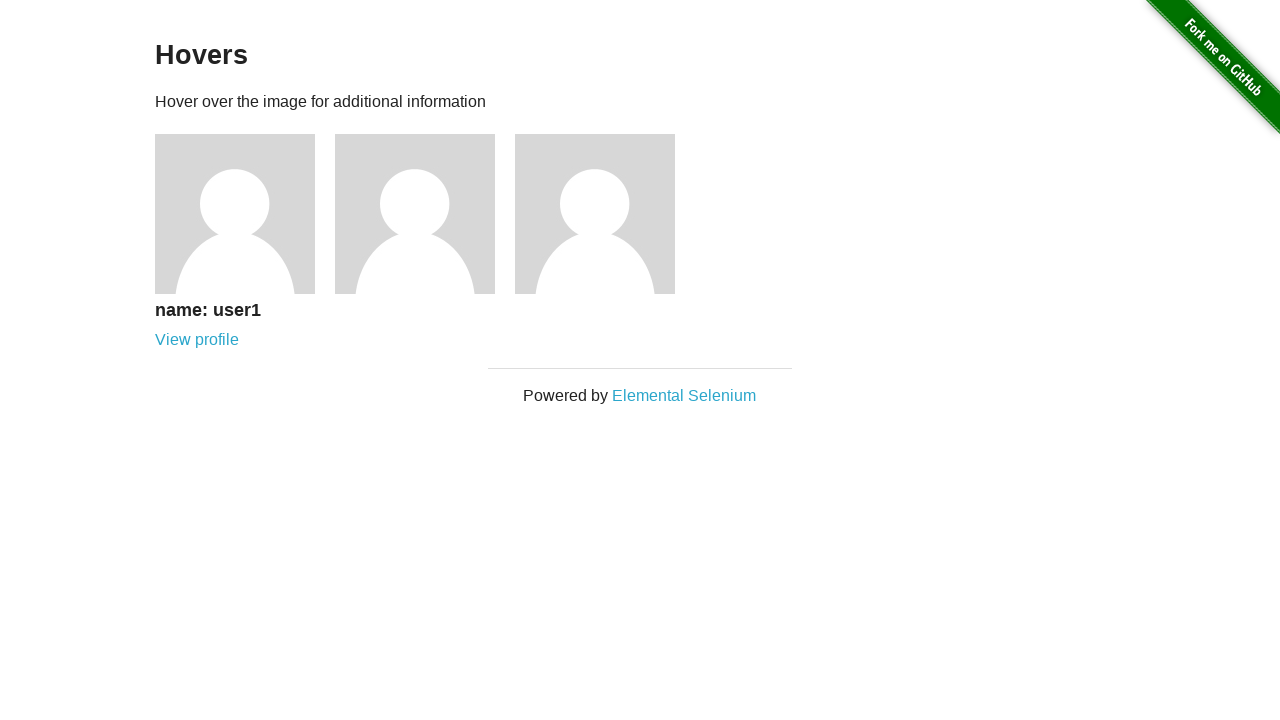

Verified caption text matches expected value 'name: user1'
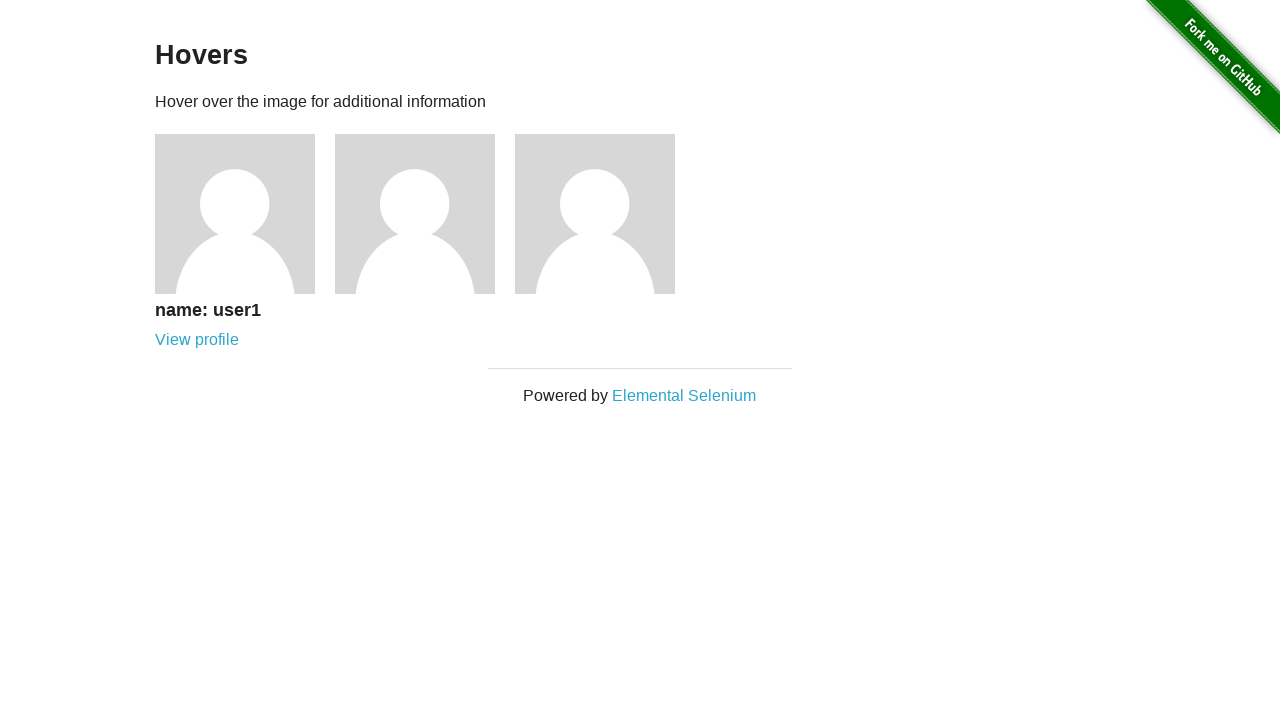

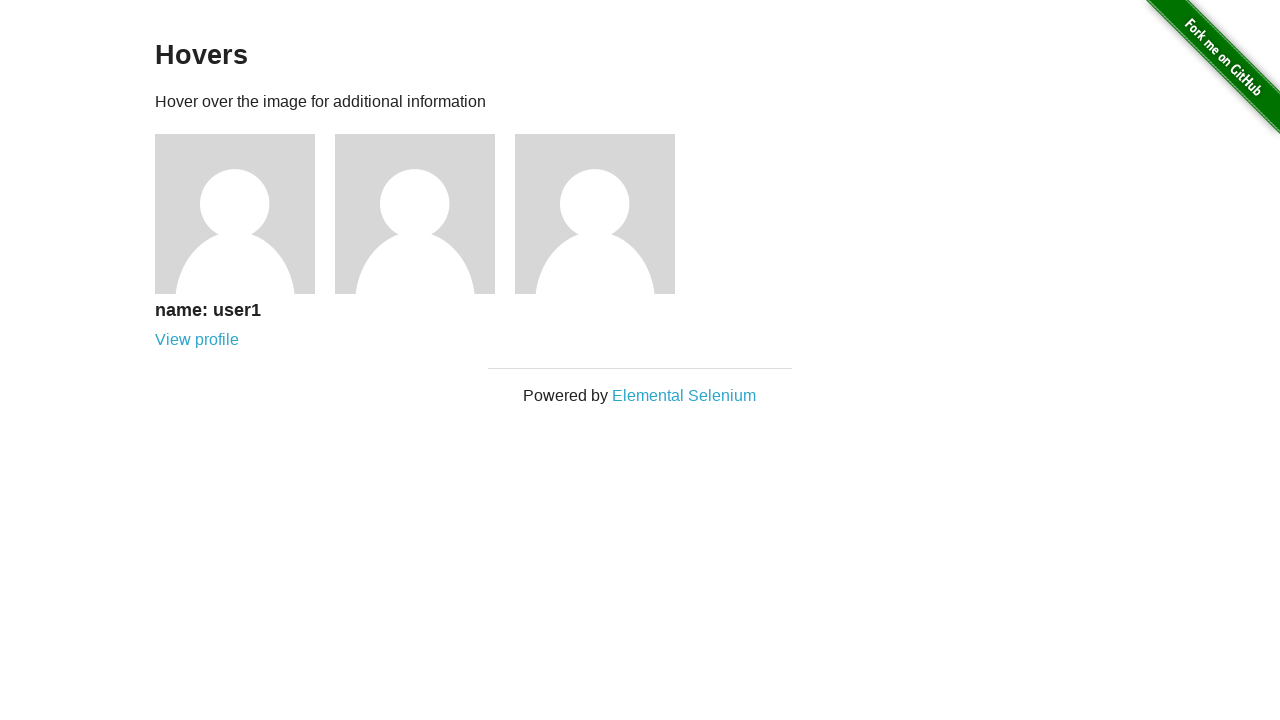